Tests JavaScript confirm dialog by clicking a button, dismissing the confirm dialog, and verifying the result message shows cancellation.

Starting URL: https://the-internet.herokuapp.com/javascript_alerts

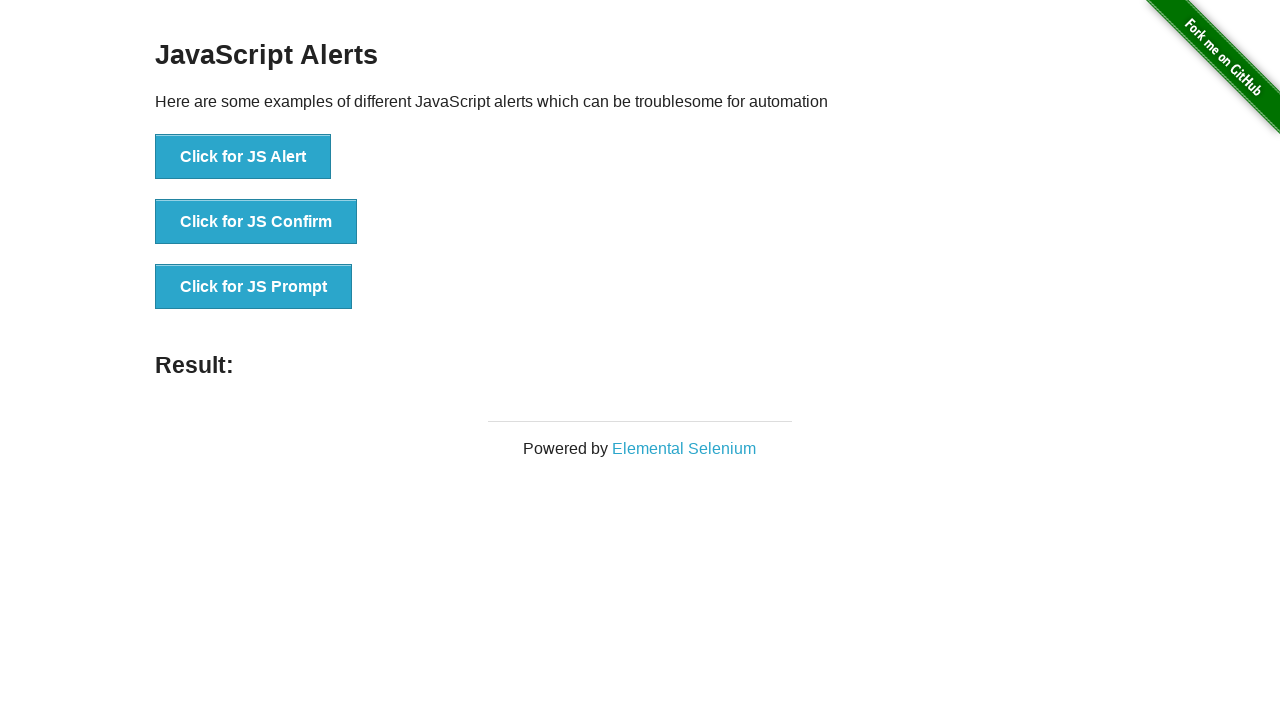

Set up dialog handler to dismiss confirm dialogs
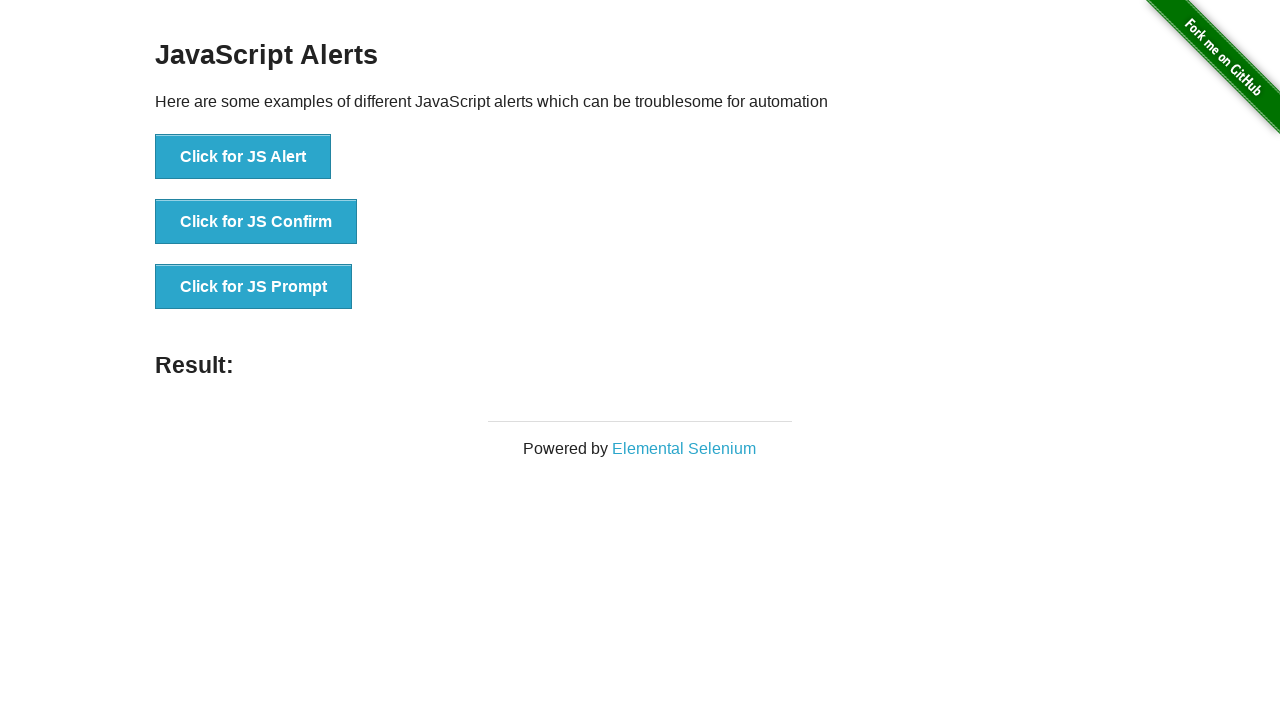

Clicked the JavaScript Confirm button at (256, 222) on button[onclick='jsConfirm()']
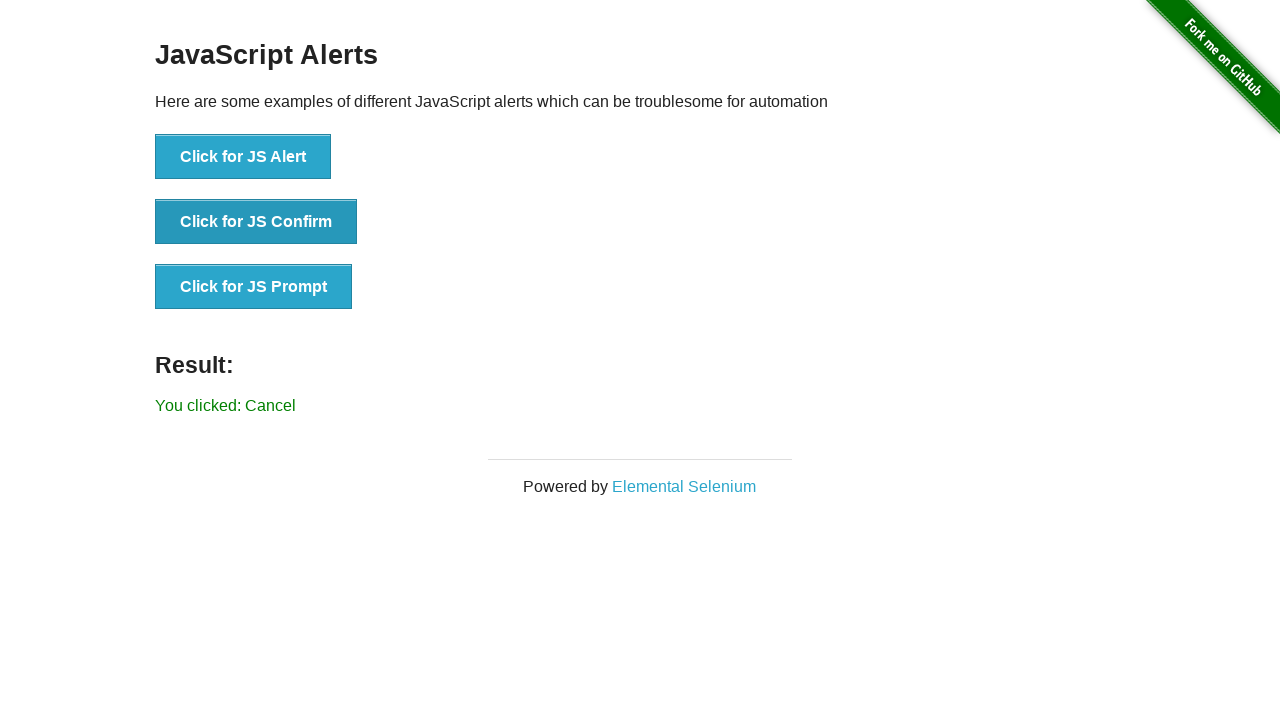

Result message element loaded after dismissing confirm dialog
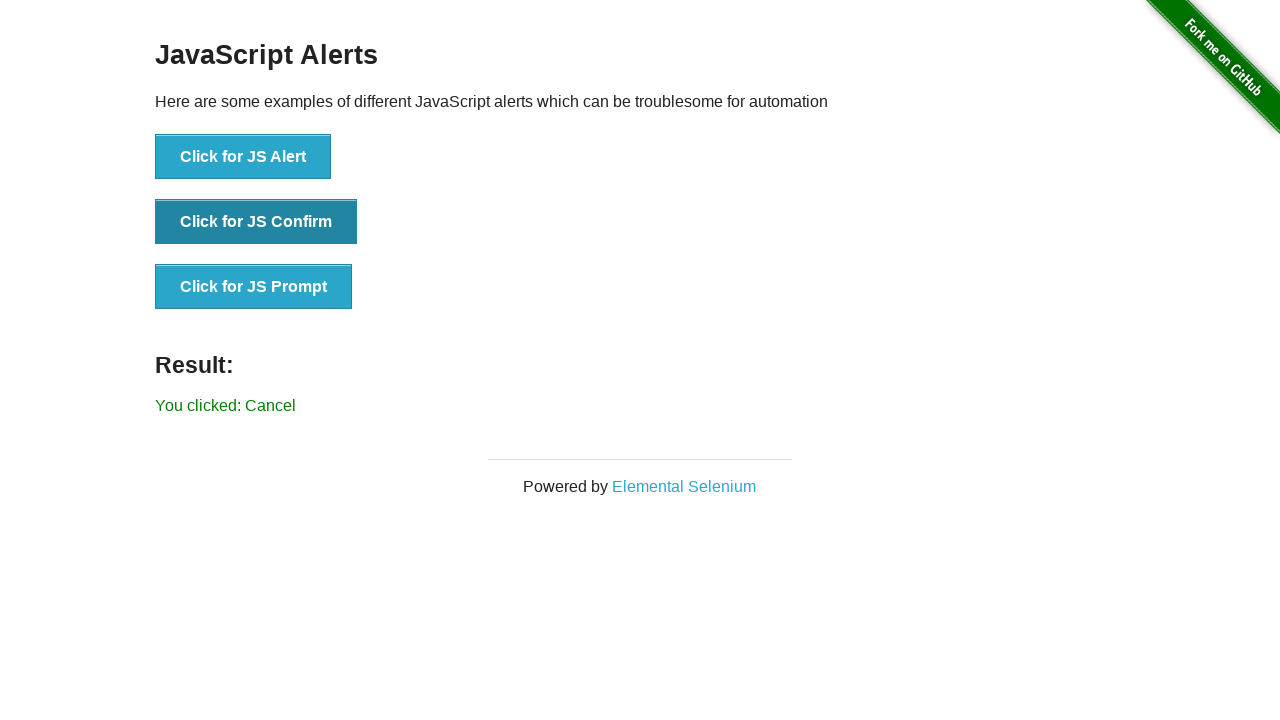

Retrieved result text: 'You clicked: Cancel'
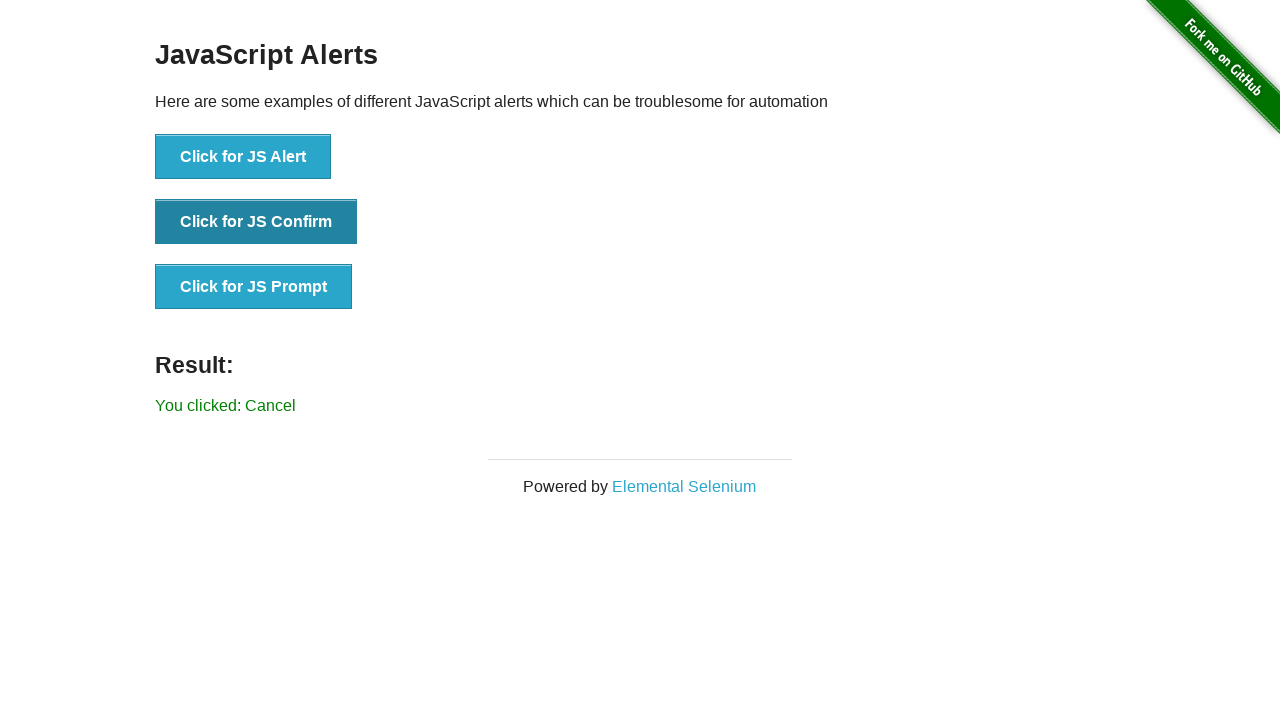

Verified result message shows 'You clicked: Cancel'
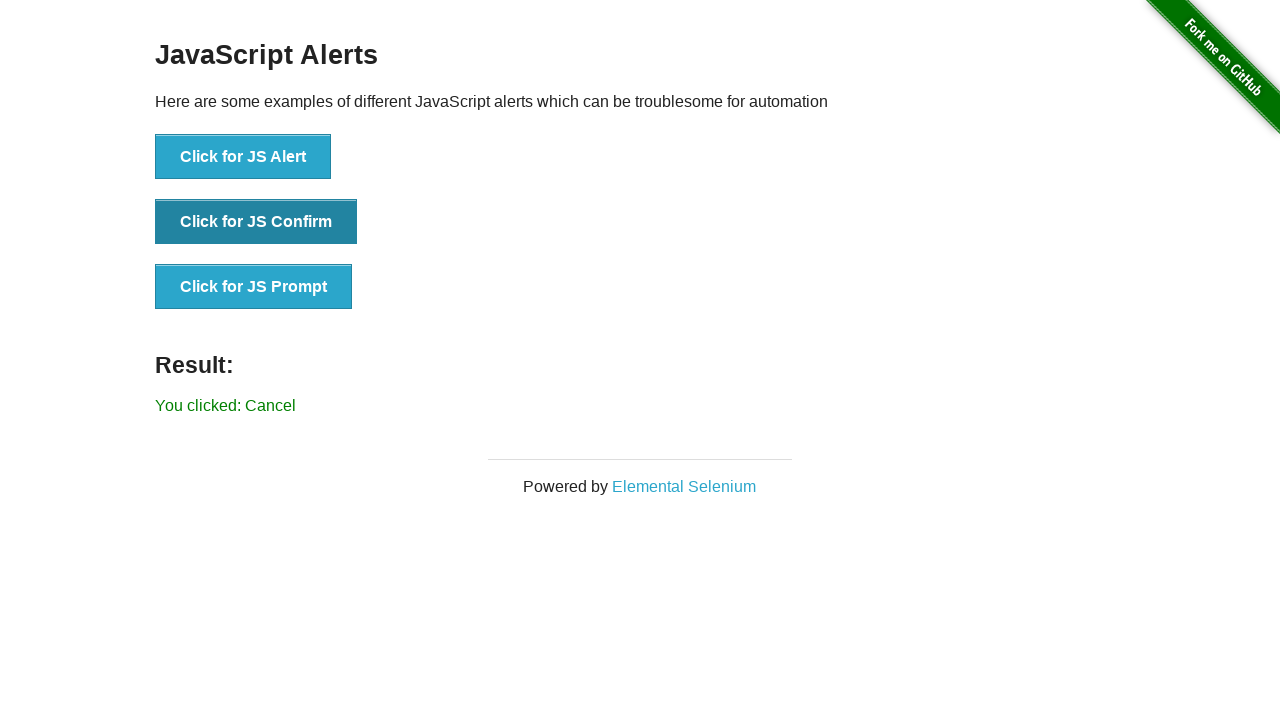

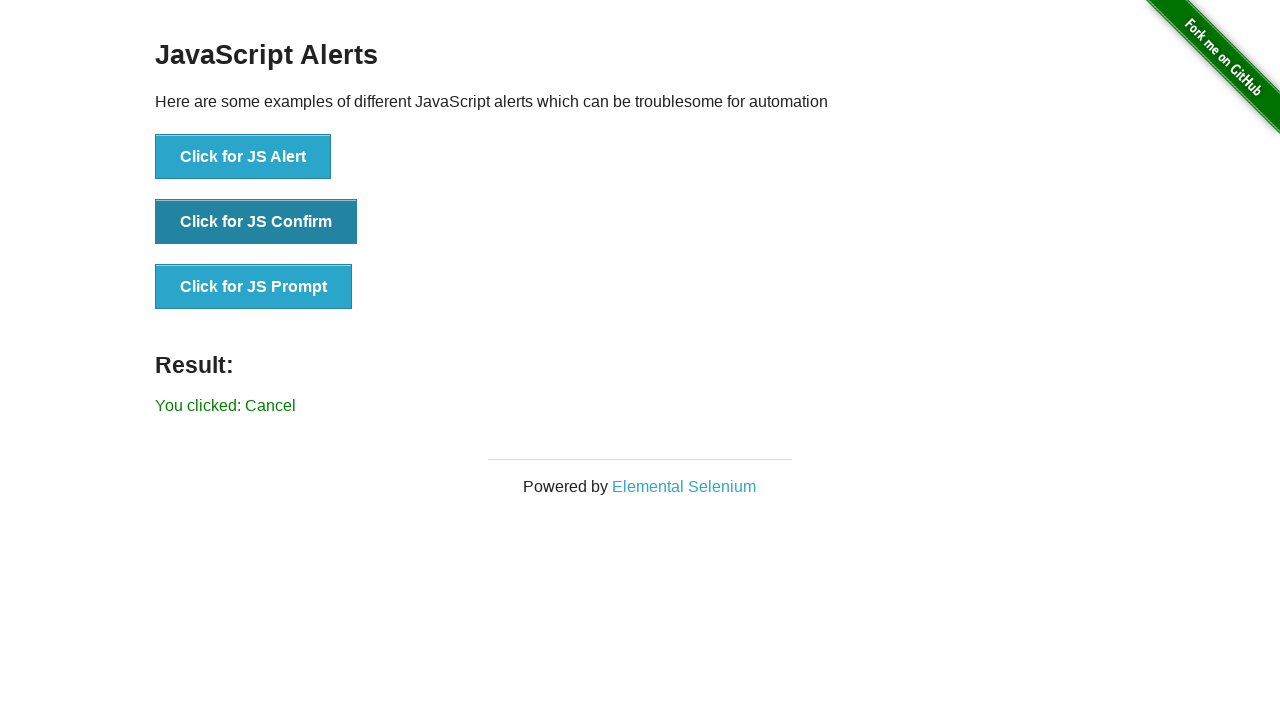